Tests filling out a practice form on Rahul Shetty Academy's Angular practice page, including name, email, password fields, checkbox, and dropdown selection.

Starting URL: https://rahulshettyacademy.com/angularpractice/

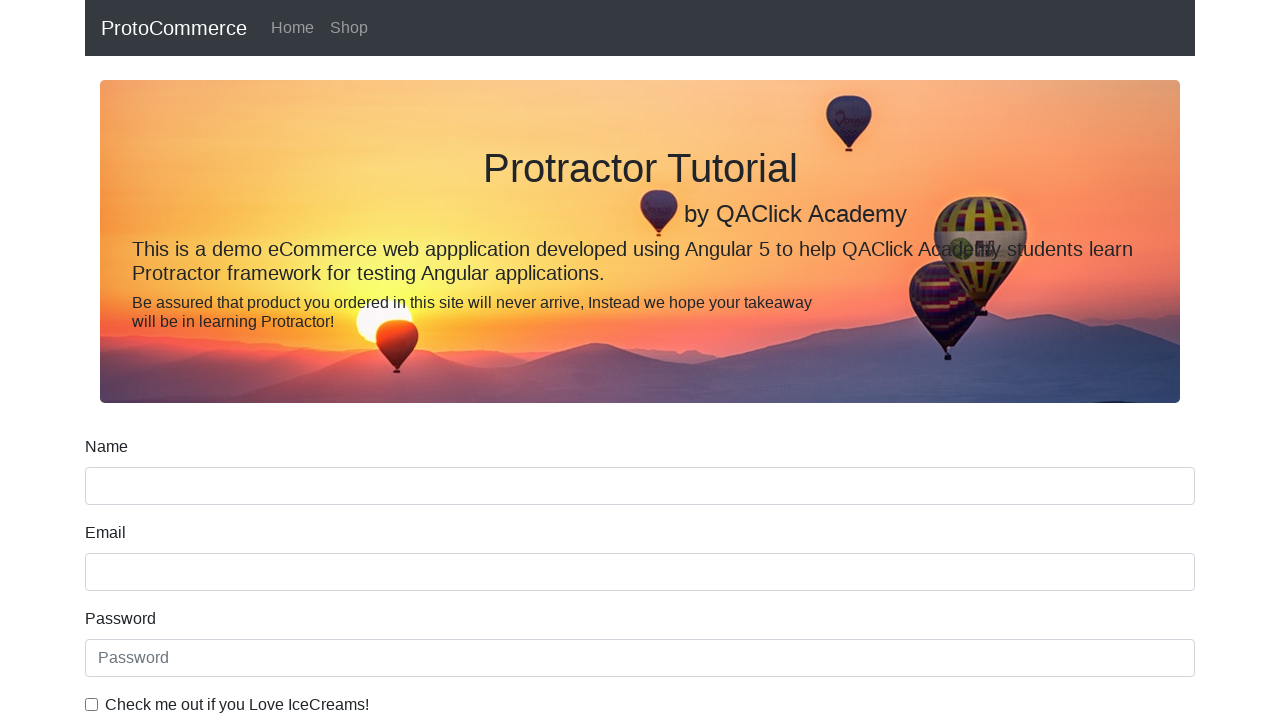

Filled name field with 'rahul shetty' on input[name='name']
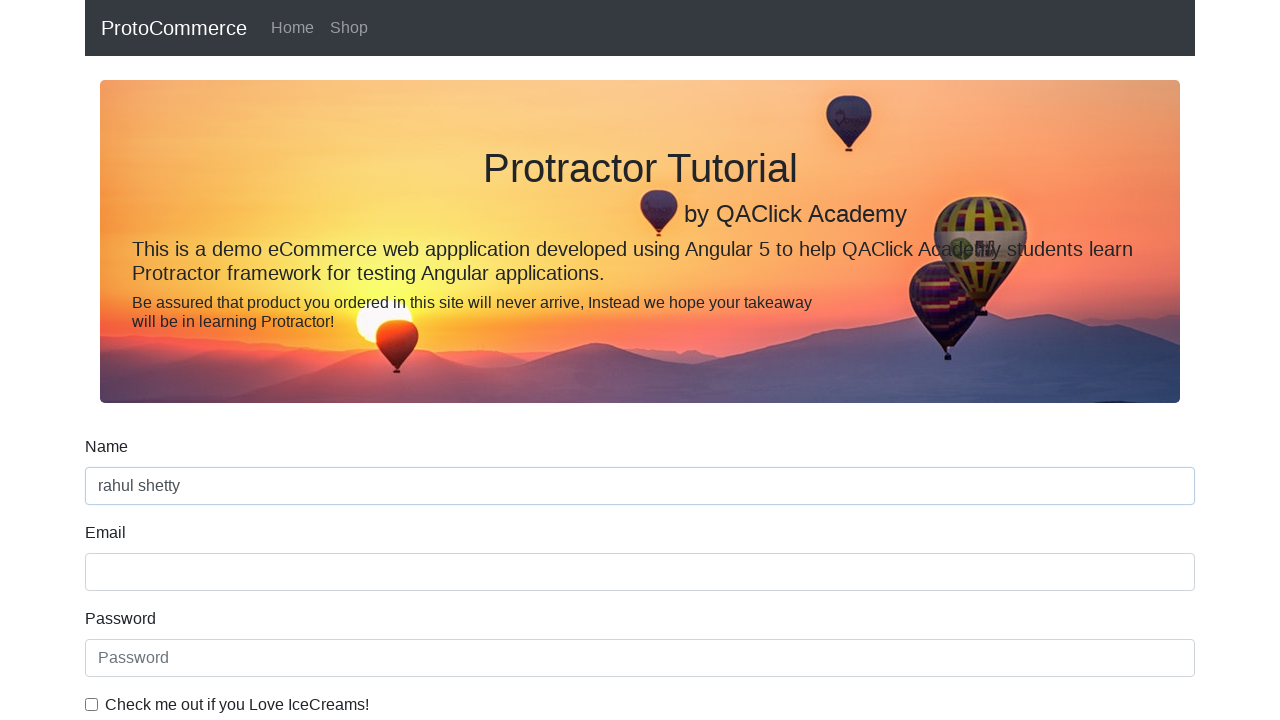

Filled email field with 'rahlshetty@123.com' on input[name='email']
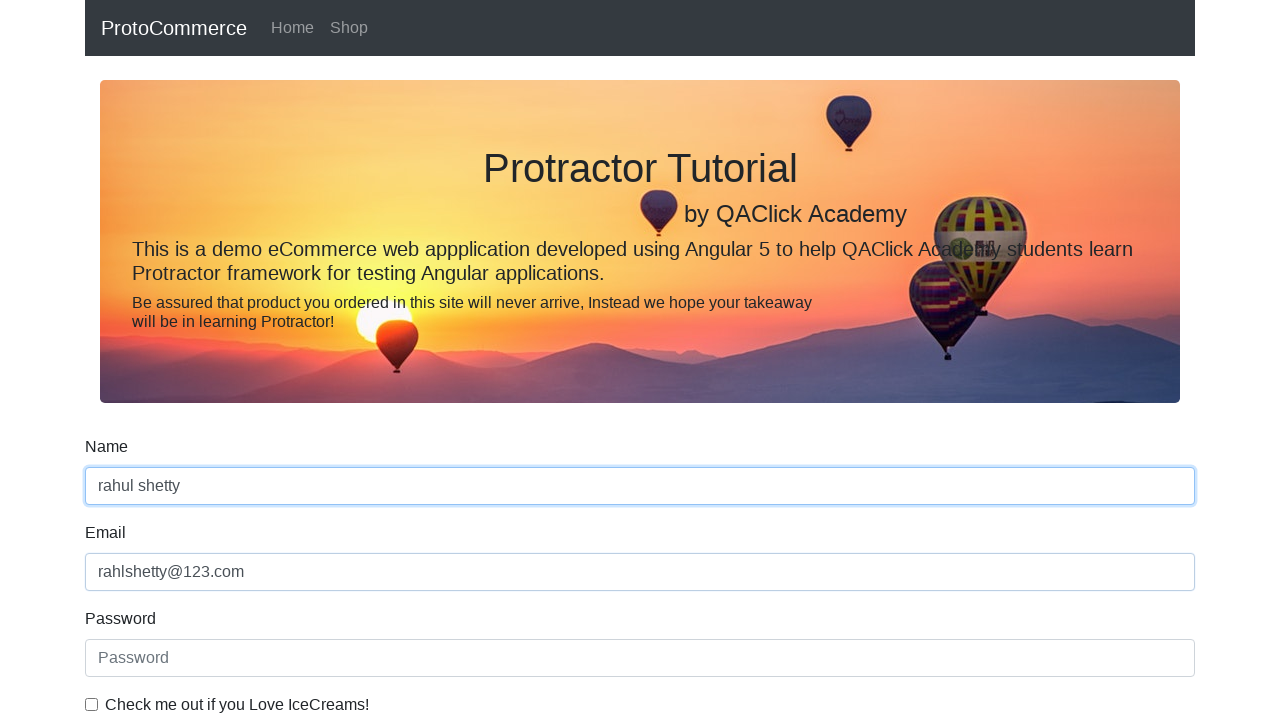

Filled password field with '12345' on #exampleInputPassword1
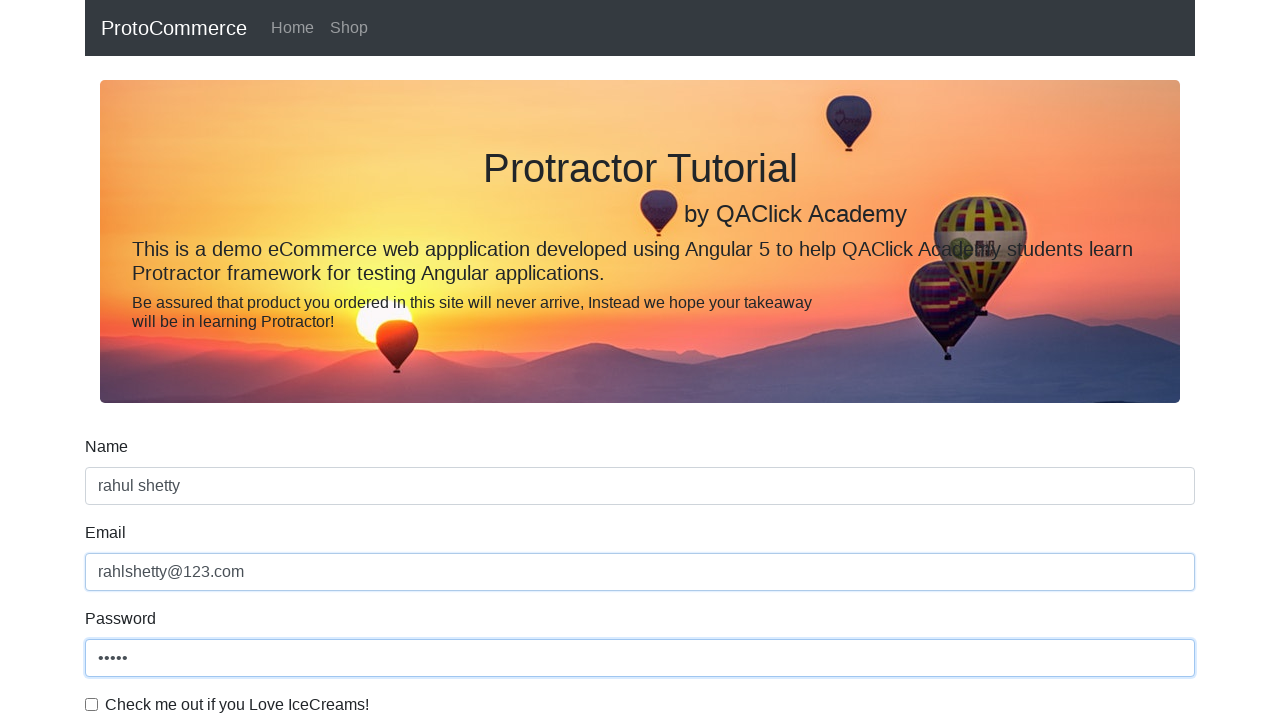

Clicked the checkbox at (92, 704) on #exampleCheck1
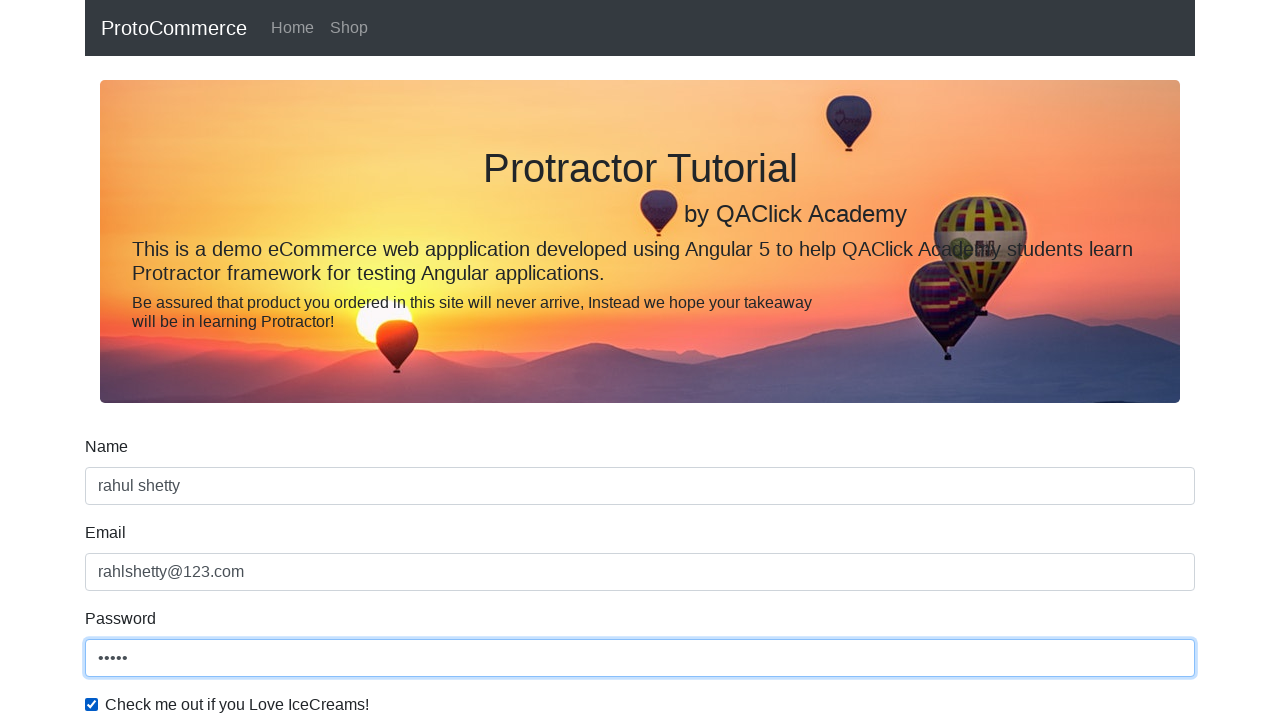

Selected option from Gender dropdown on #exampleFormControlSelect1
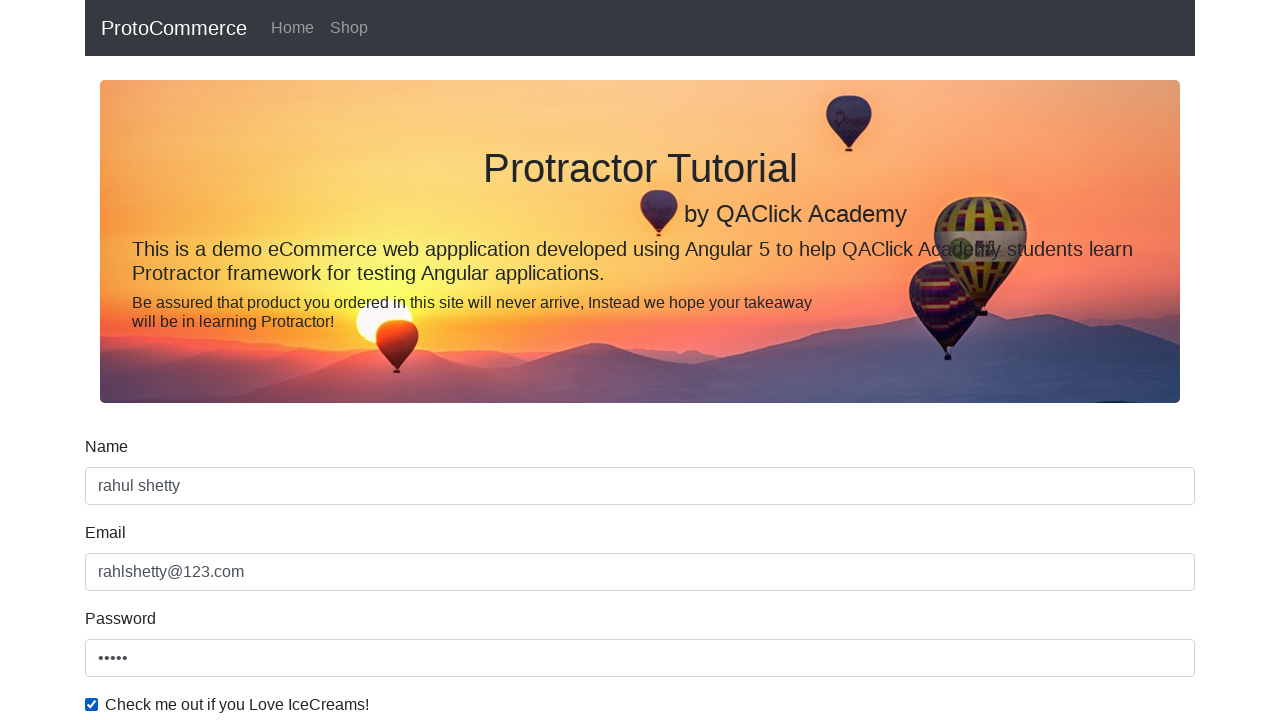

Clicked submit button to submit the form at (123, 491) on input[type='submit']
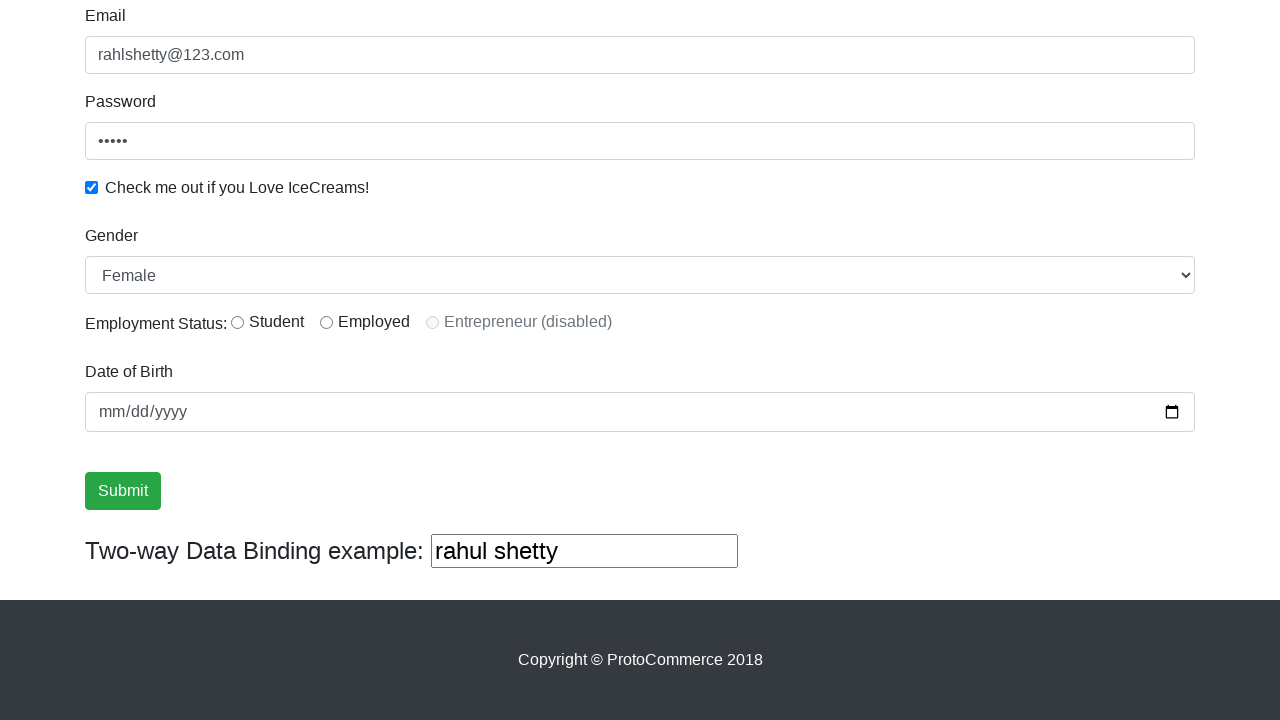

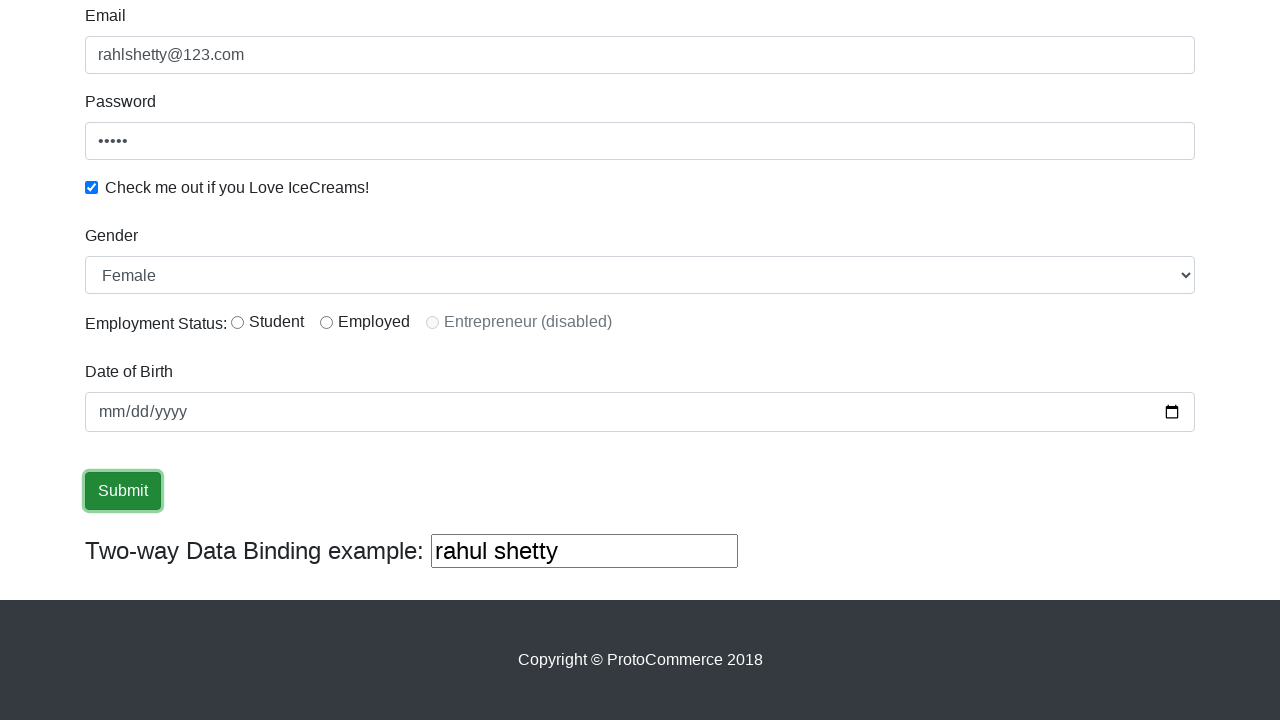